Tests that the todo count updates correctly as items are added

Starting URL: https://demo.playwright.dev/todomvc

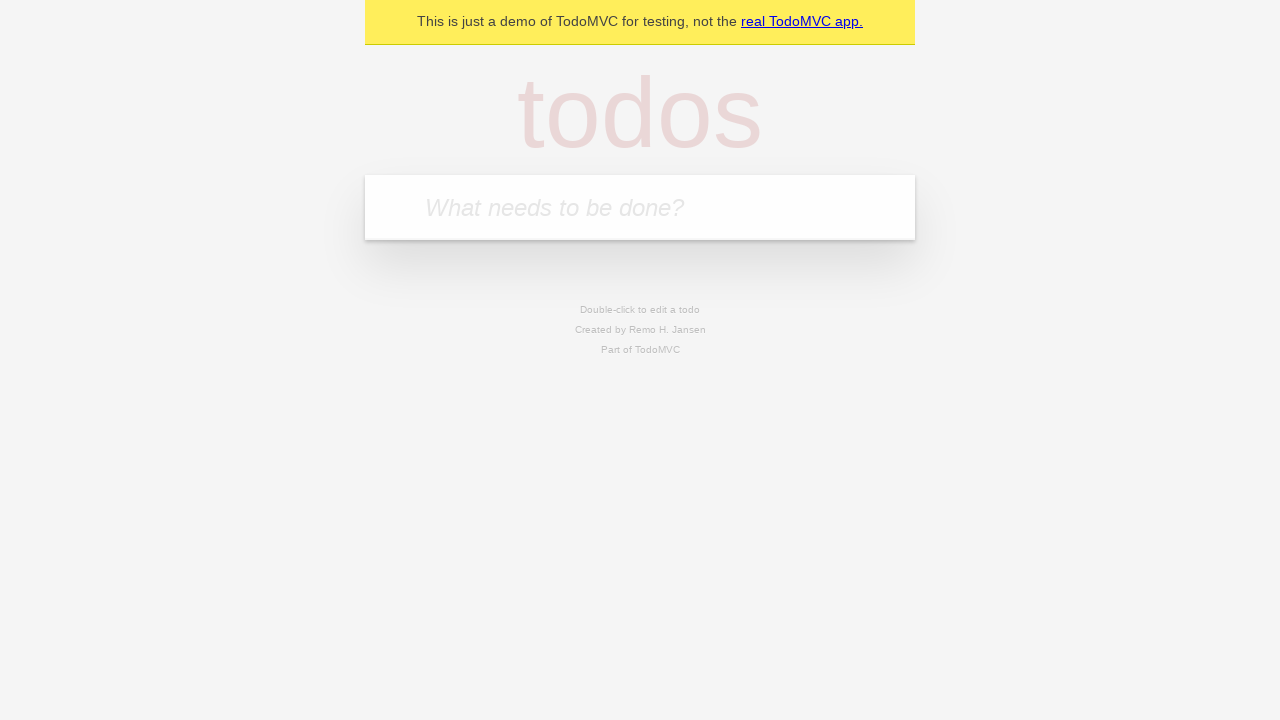

Filled todo input with 'buy some cheese' on internal:attr=[placeholder="What needs to be done?"i]
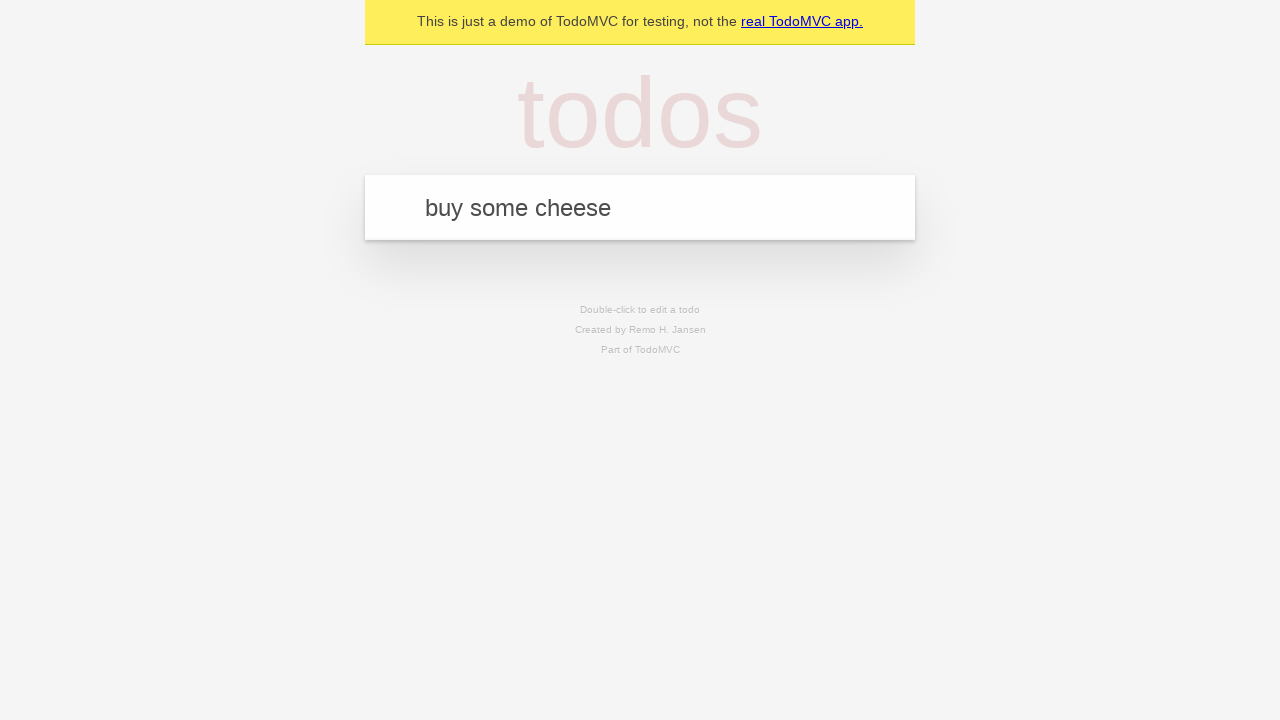

Pressed Enter to add first todo item on internal:attr=[placeholder="What needs to be done?"i]
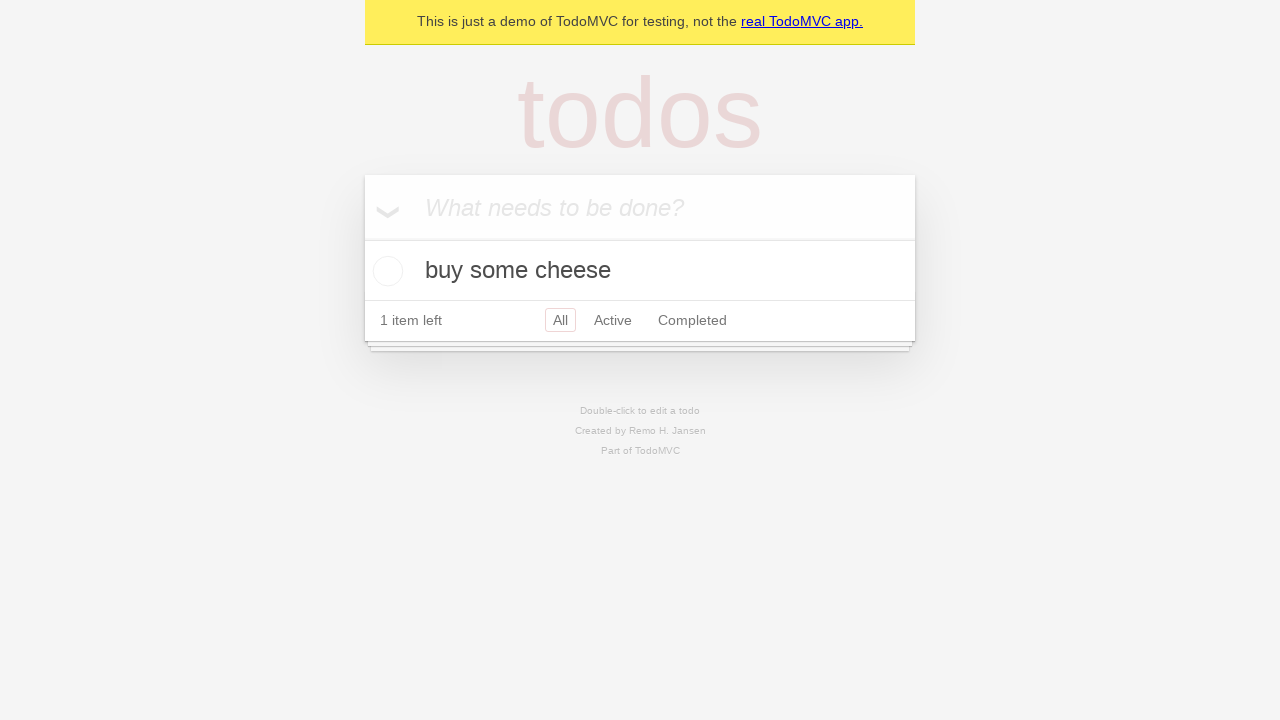

Waited for todo count to display, showing 1 item
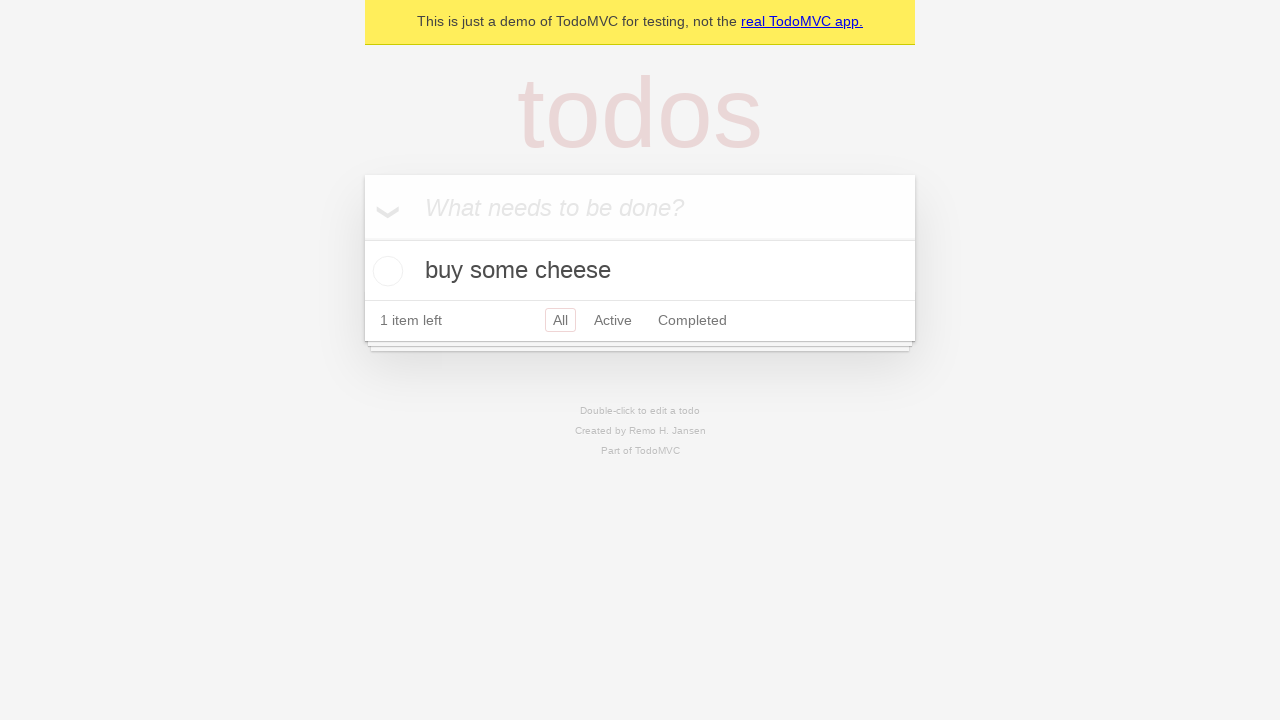

Filled todo input with 'feed the cat' on internal:attr=[placeholder="What needs to be done?"i]
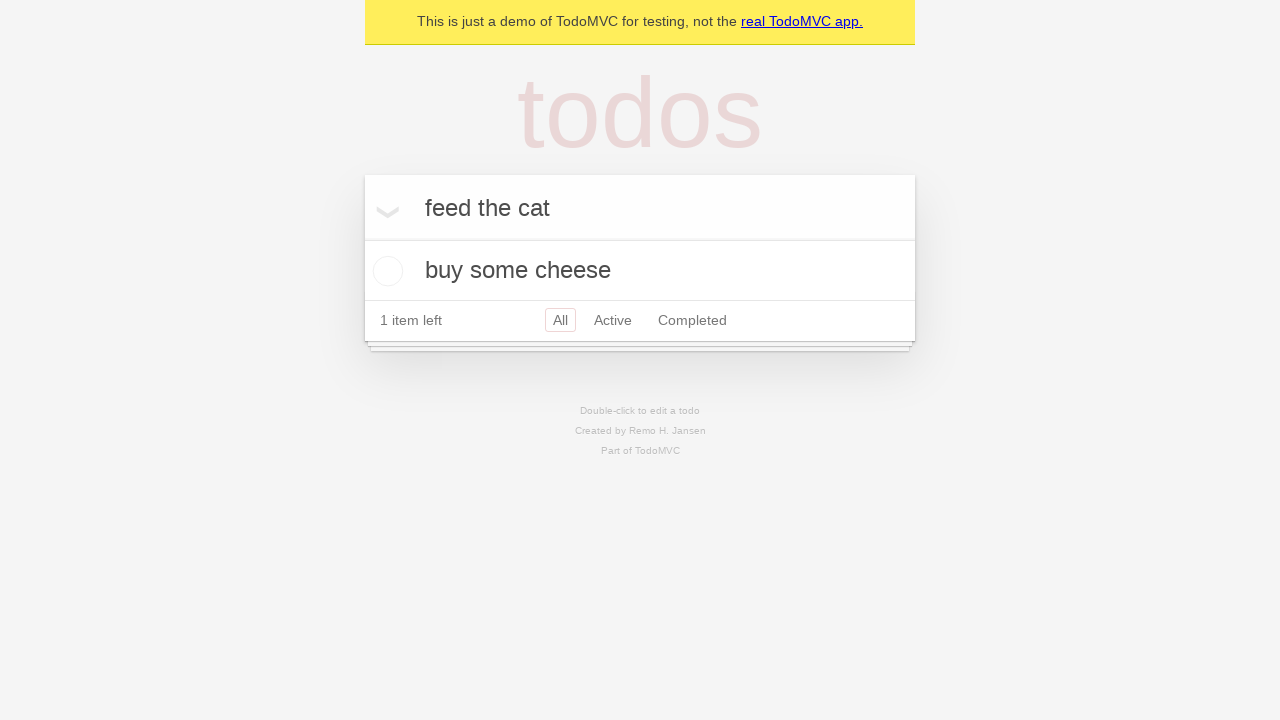

Pressed Enter to add second todo item on internal:attr=[placeholder="What needs to be done?"i]
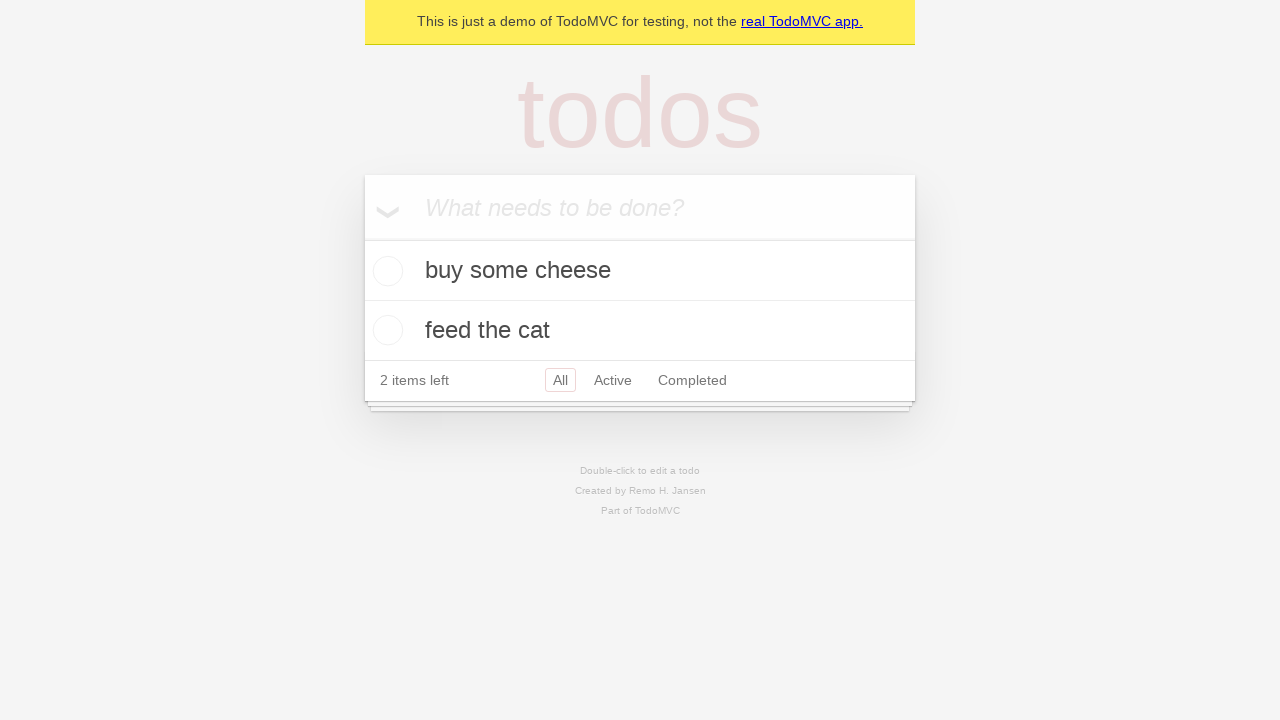

Waited for todo count to update, now showing 2 items
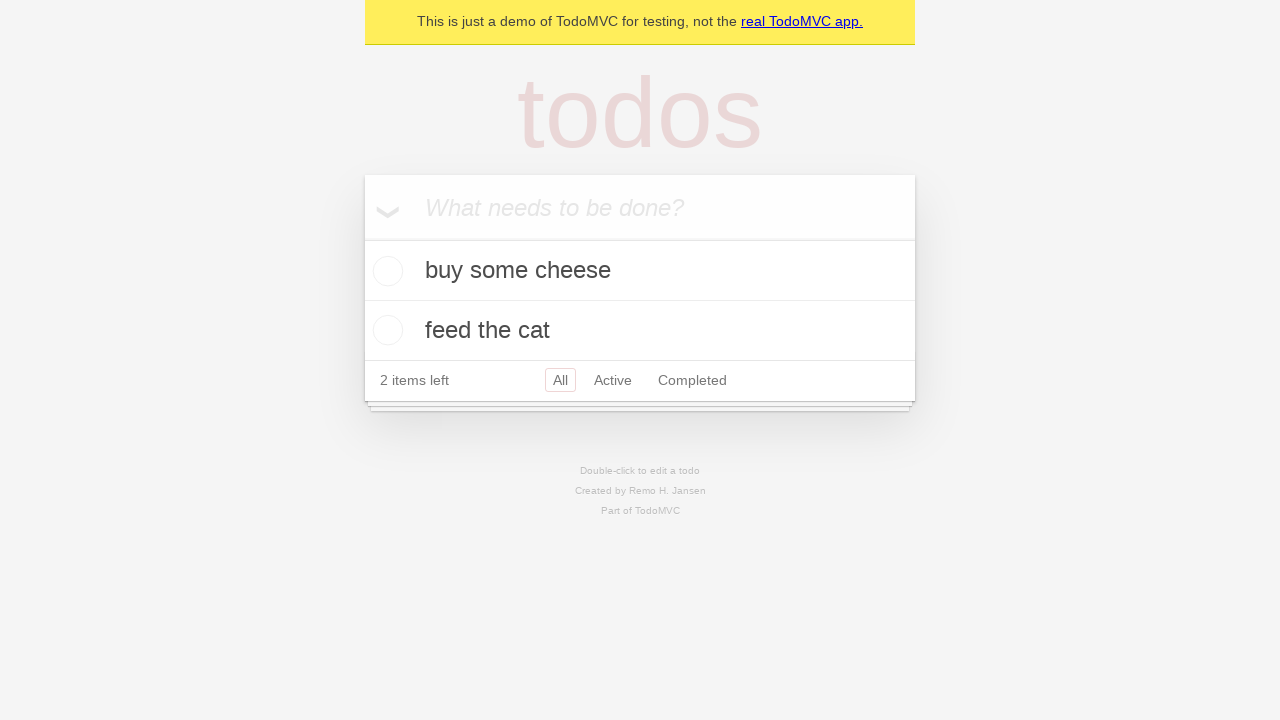

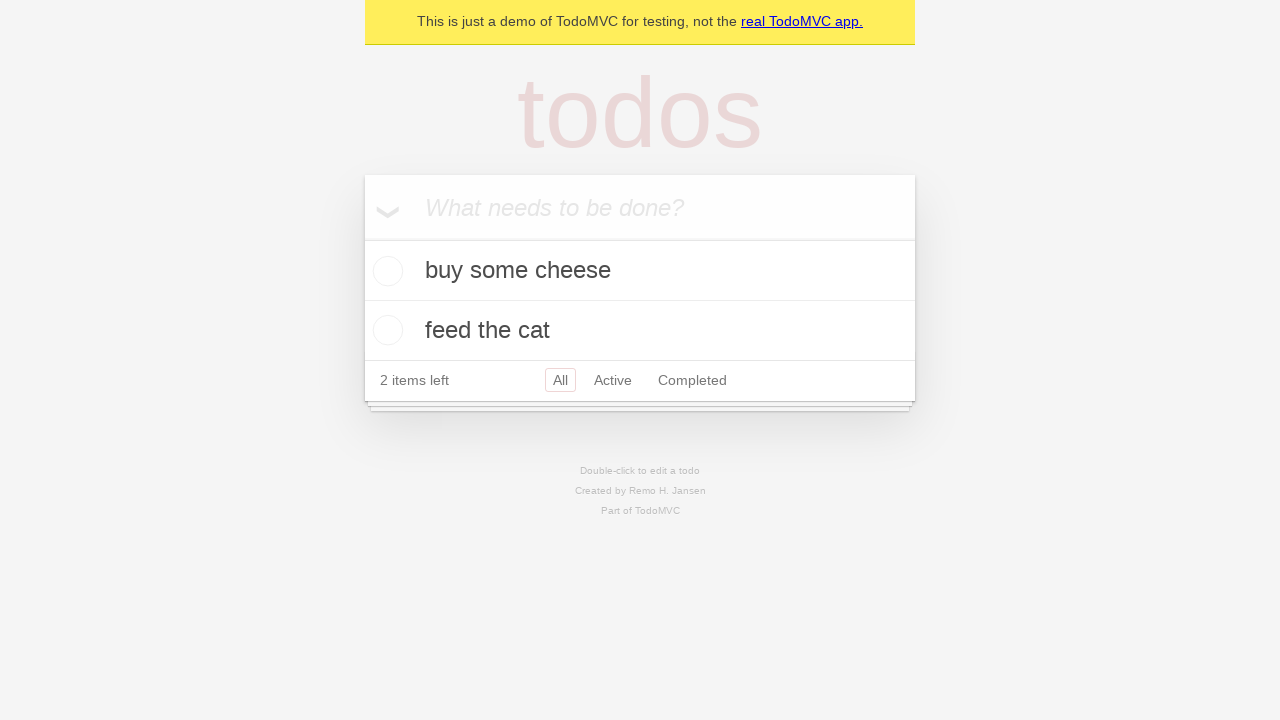